Navigates to Tata Motors website and locates the logo element on the page

Starting URL: https://www.tatamotors.com/

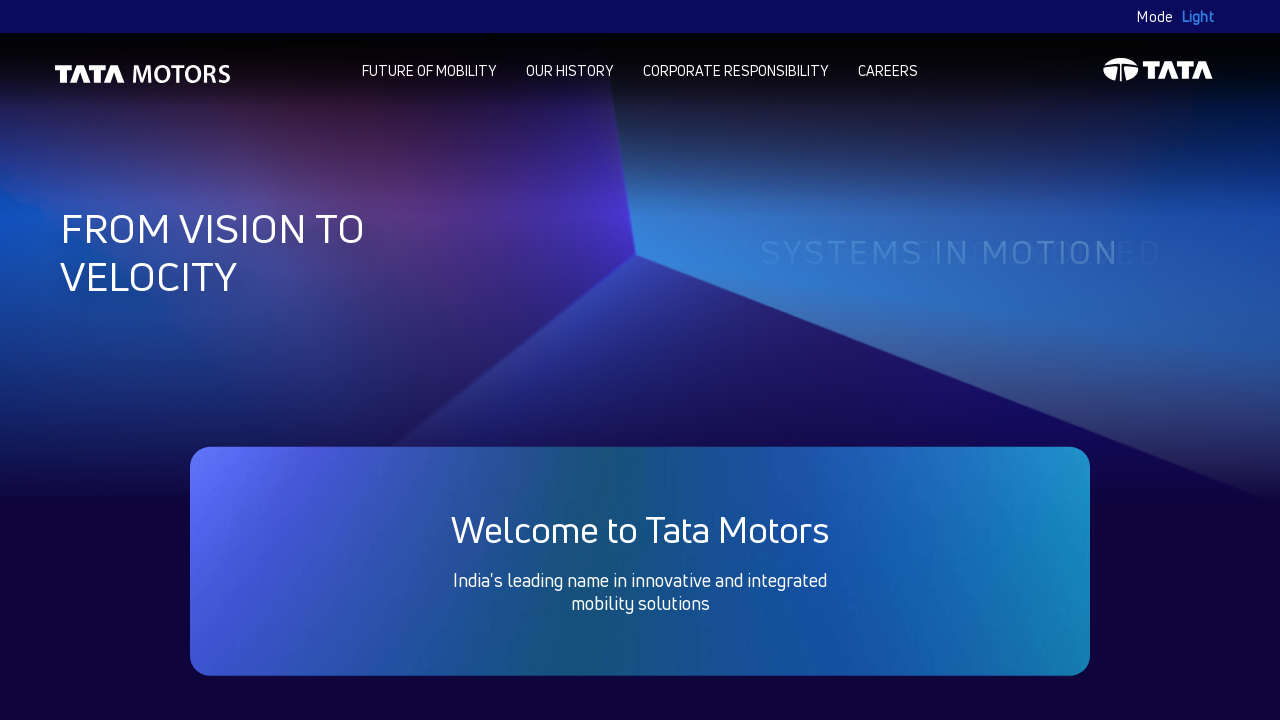

Waited for logo element to be visible
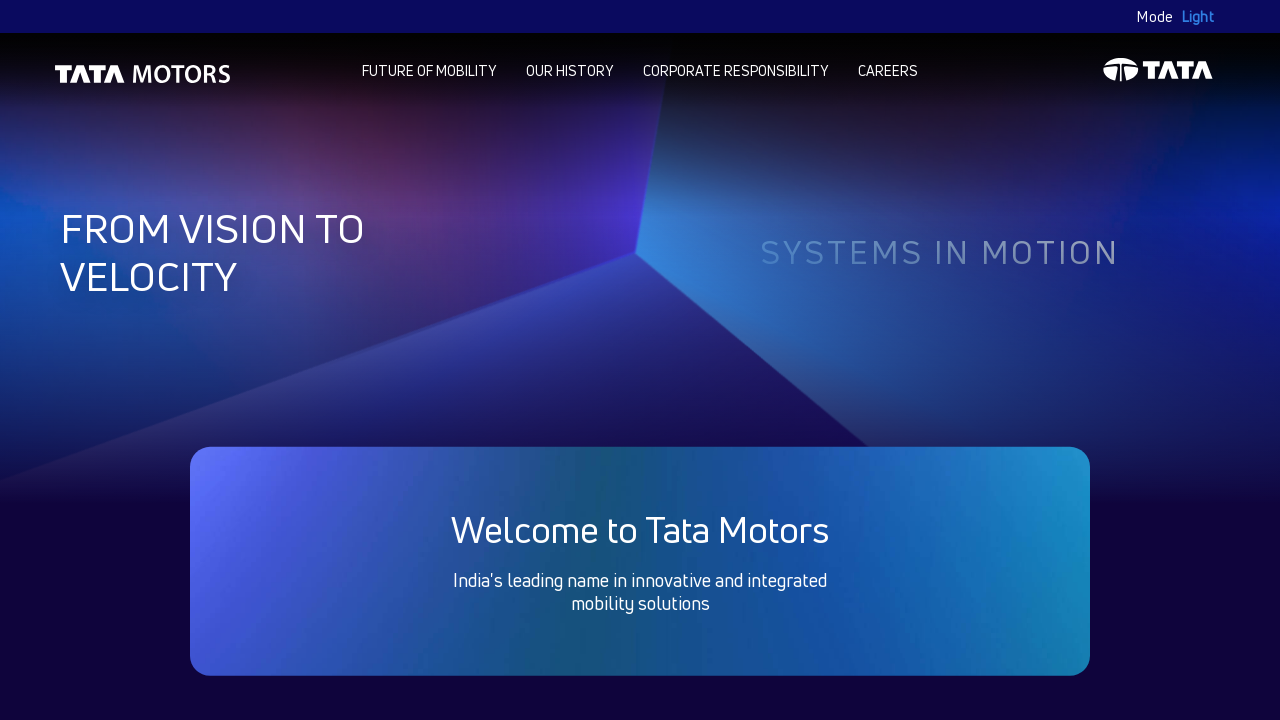

Located the logo element on the page
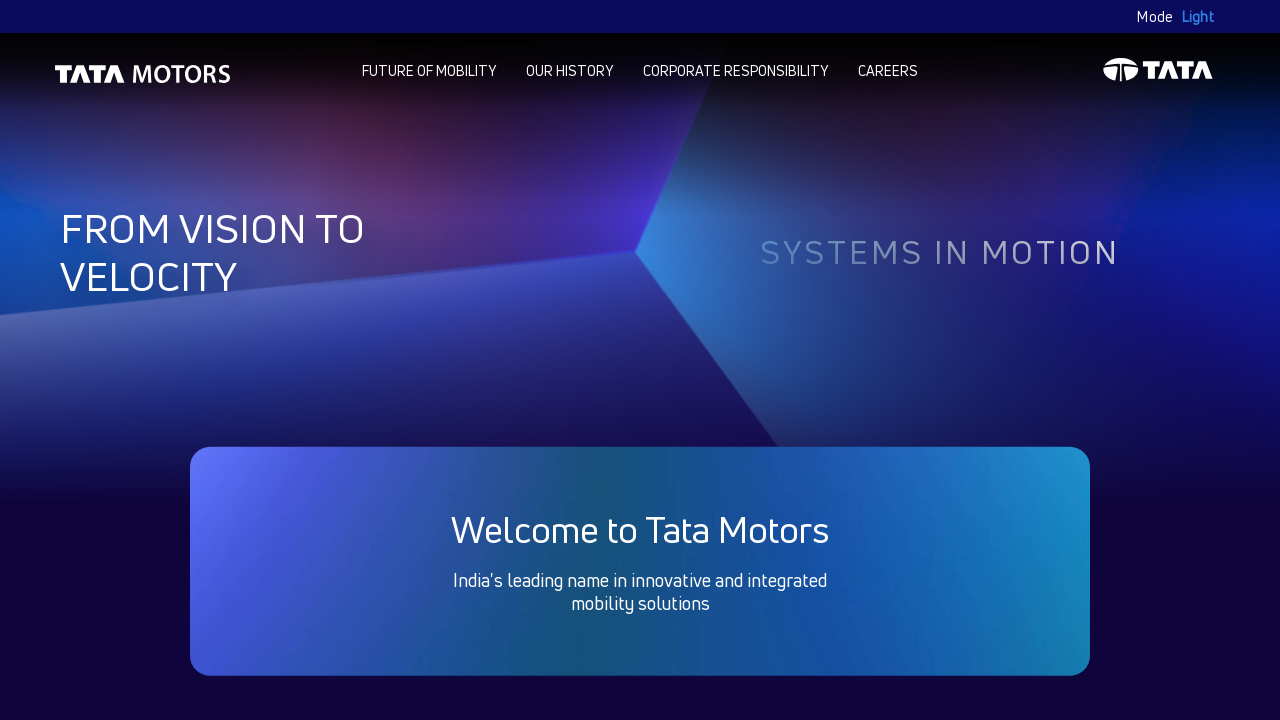

Confirmed logo element is ready and visible
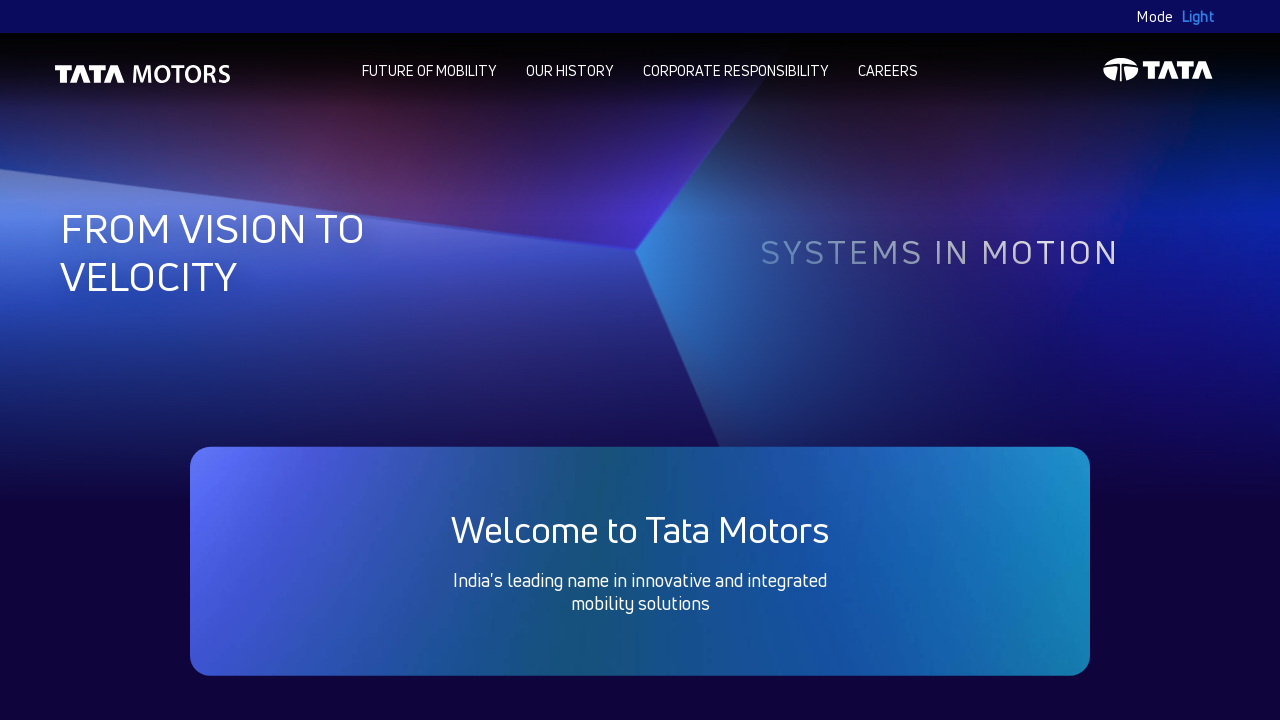

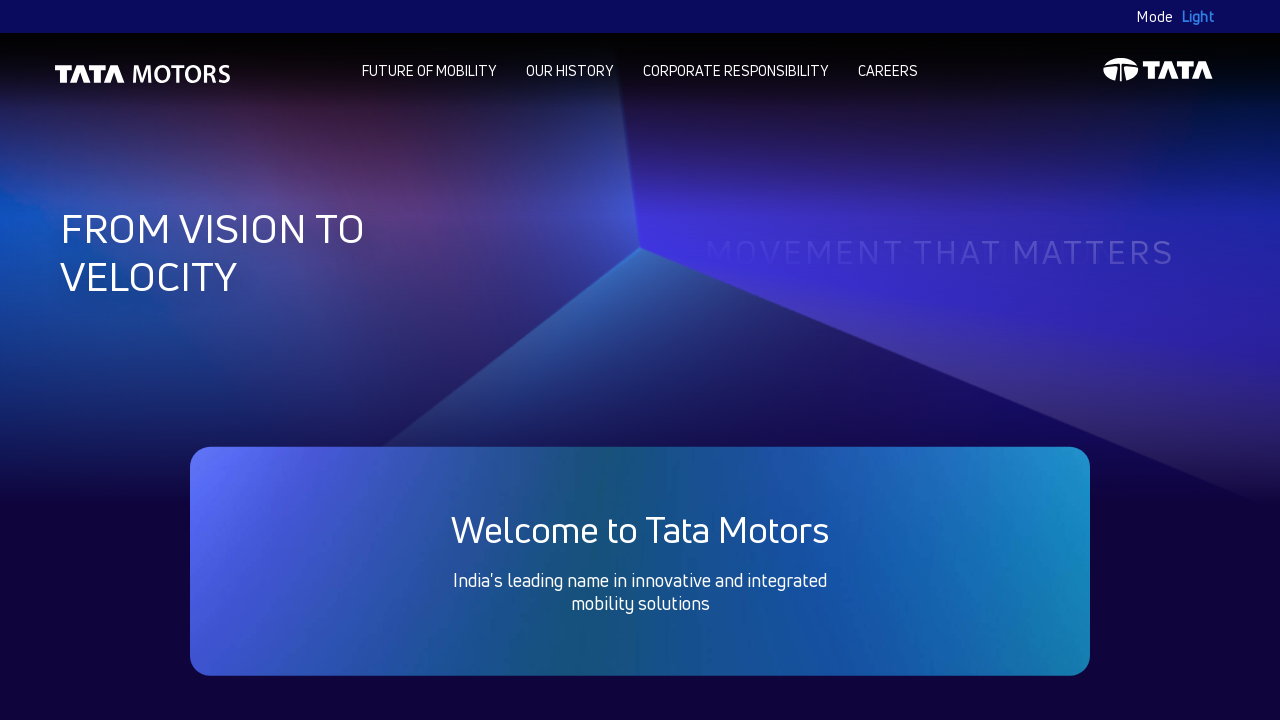